Clicks on the Electronics category link

Starting URL: https://www.target.com

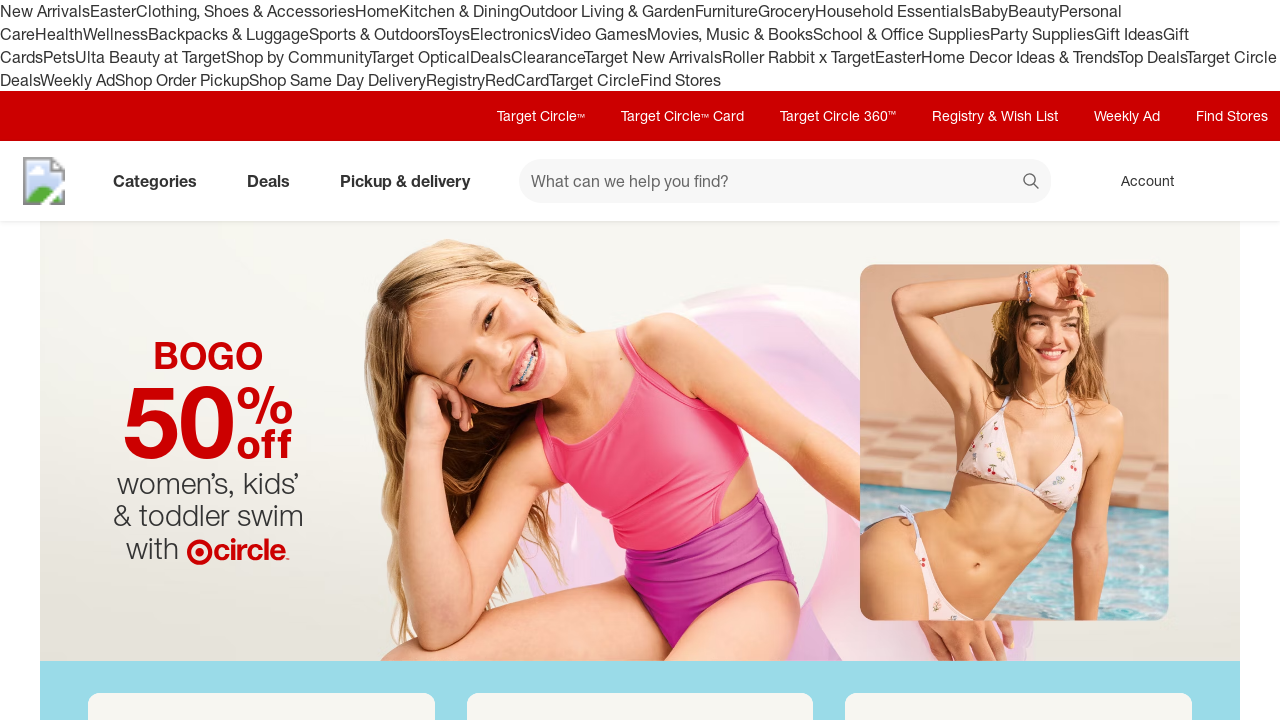

Clicked on the Electronics category link at (510, 34) on a:text('Electronics')
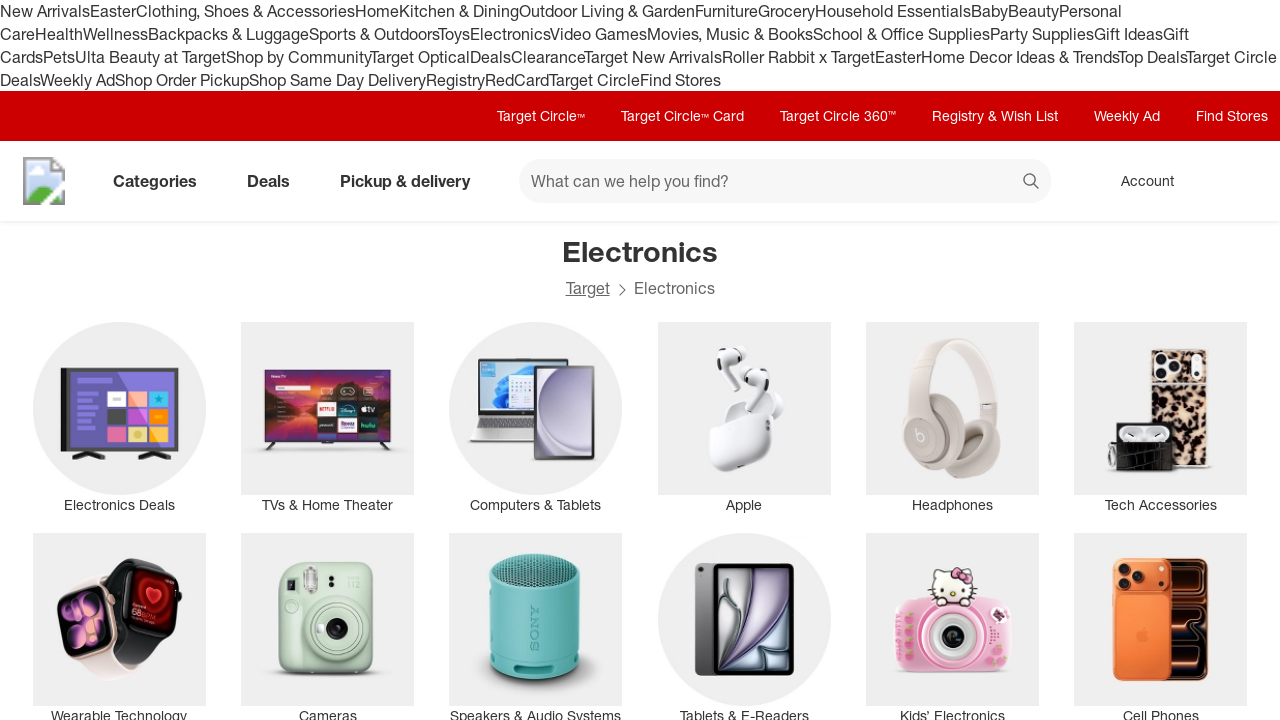

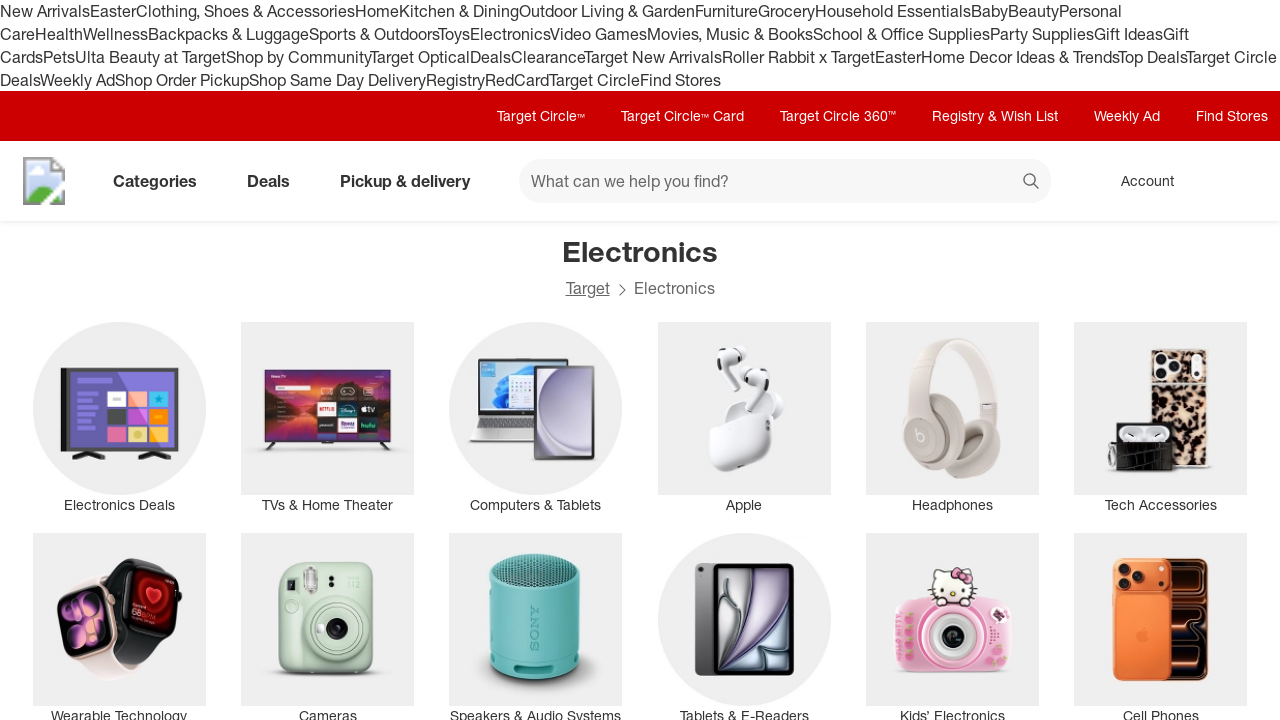